Tests full onboarding flow from homepage through features to dashboard

Starting URL: https://www.syncscript.app

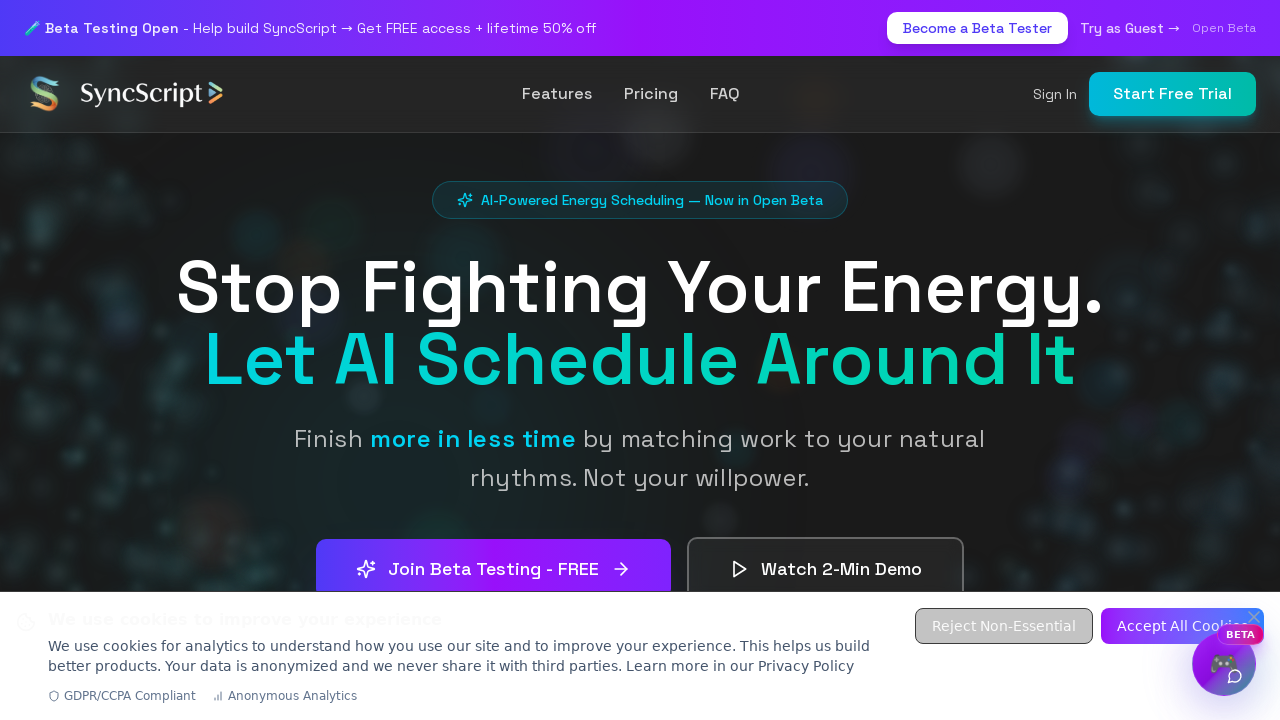

Verified SyncScript homepage loaded
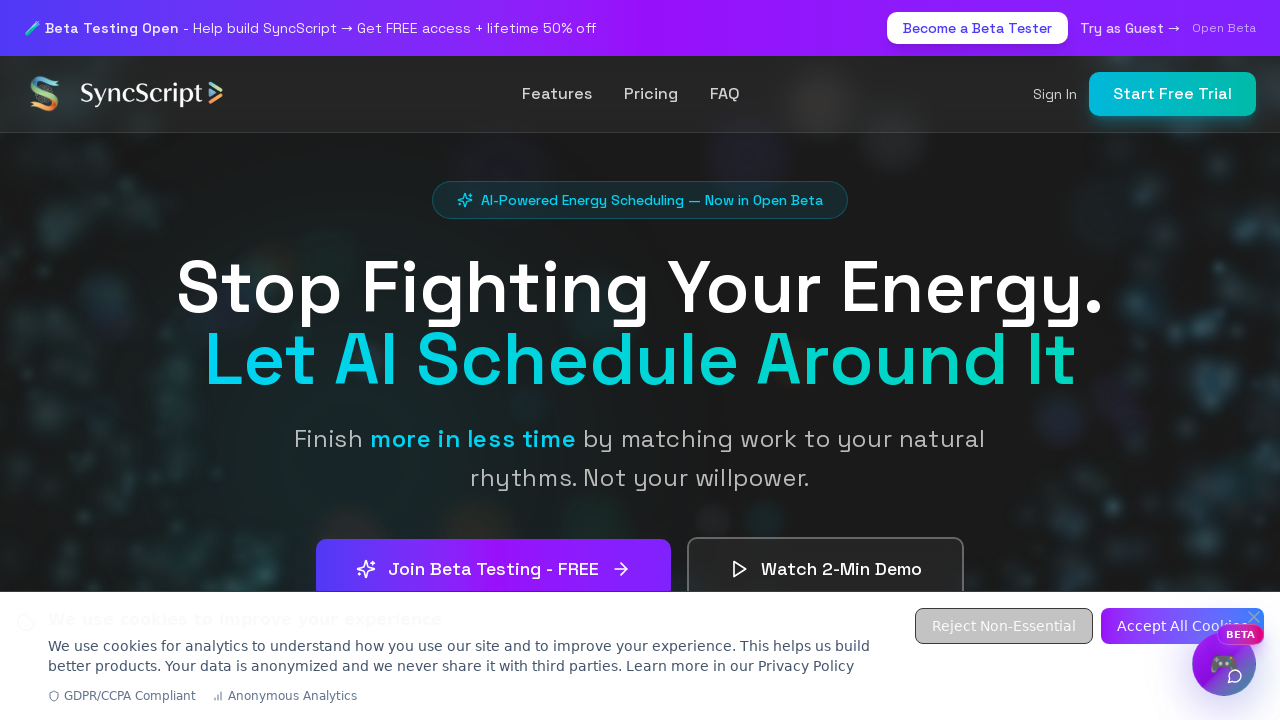

Navigated to features page
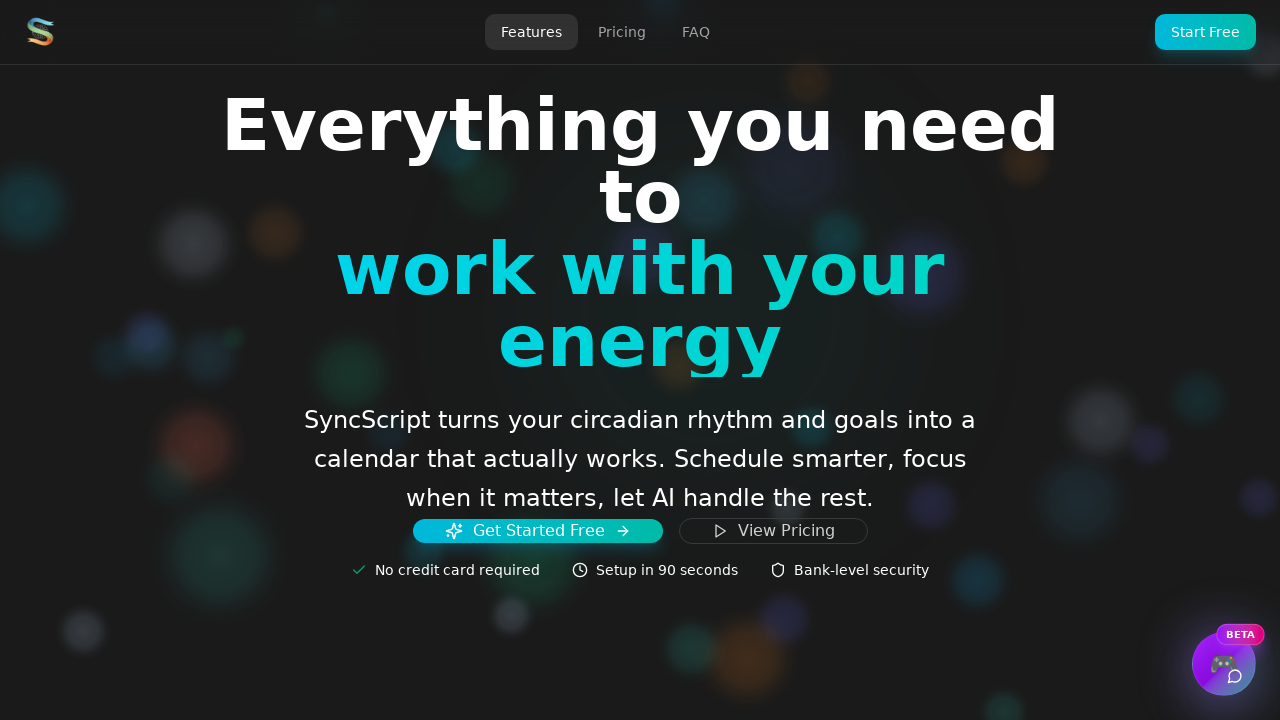

Features page loaded completely
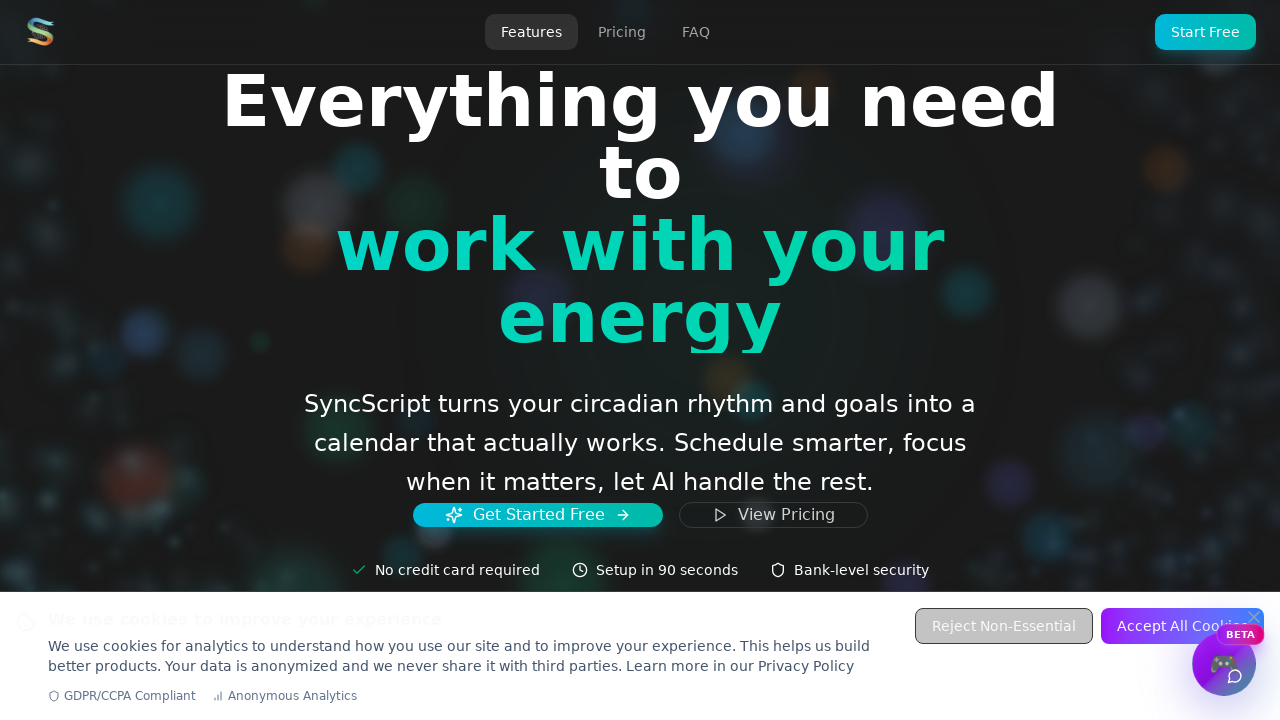

Navigated to dashboard page
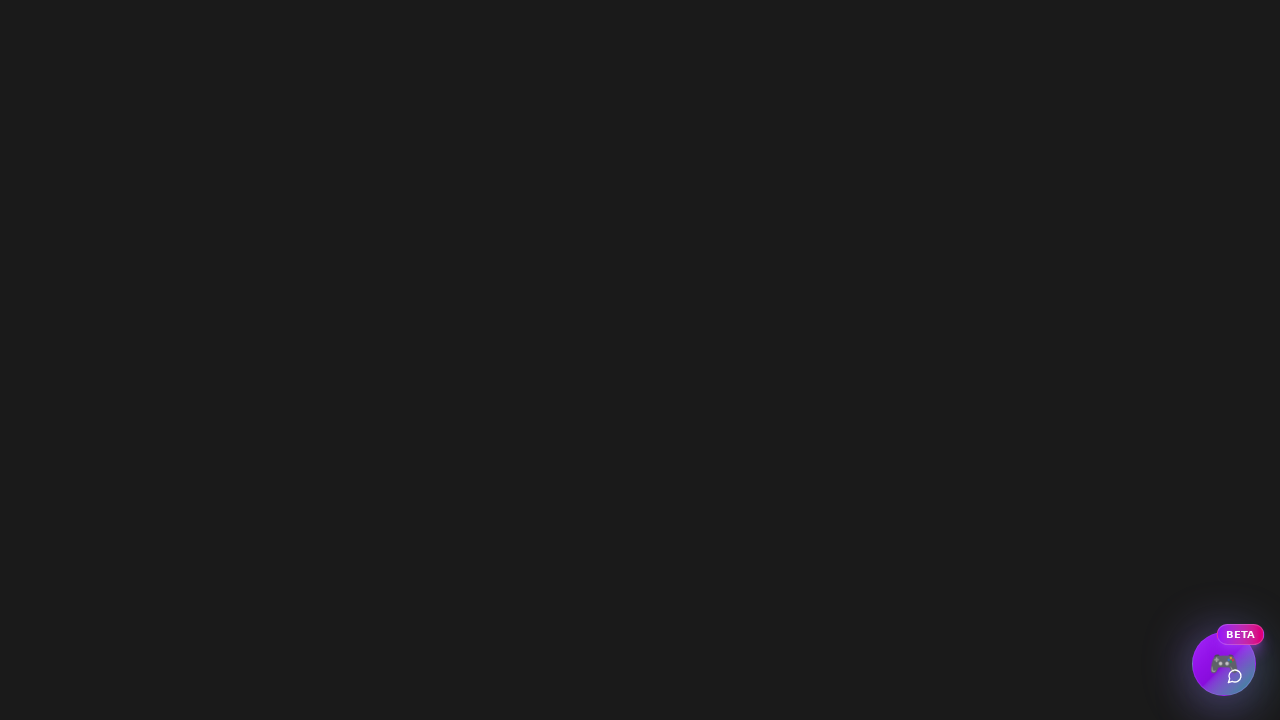

Dashboard page loaded completely
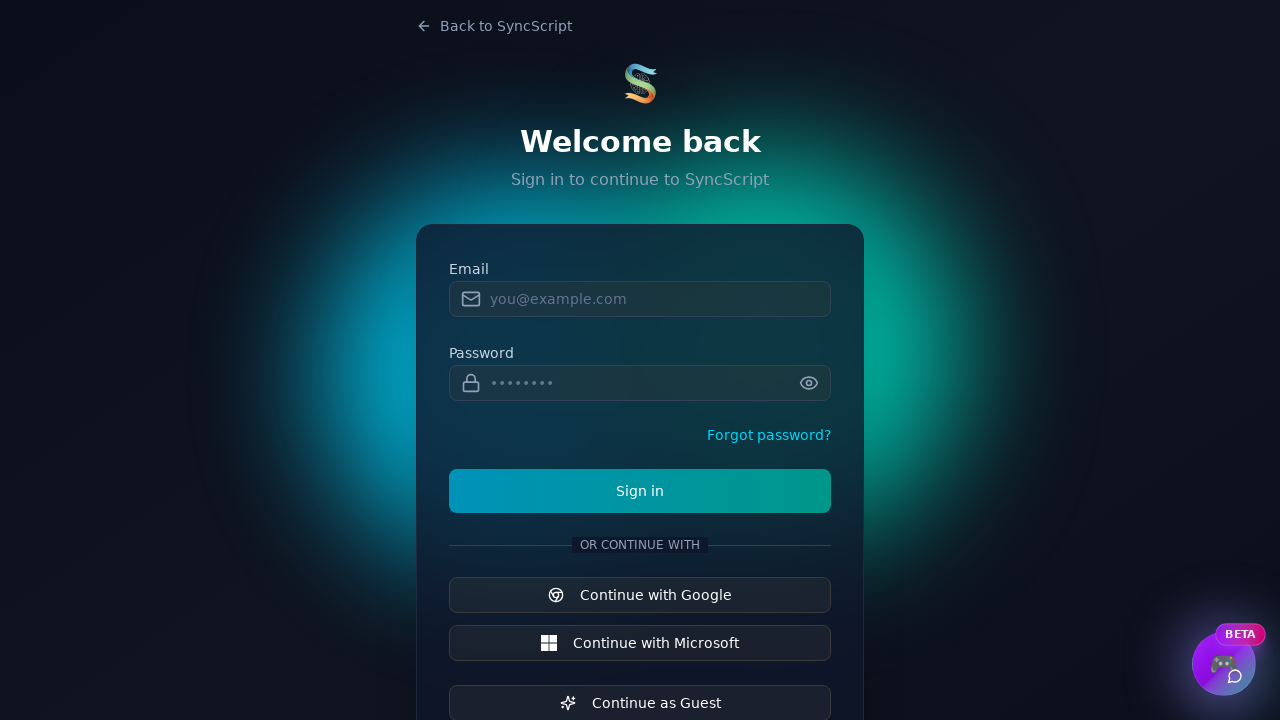

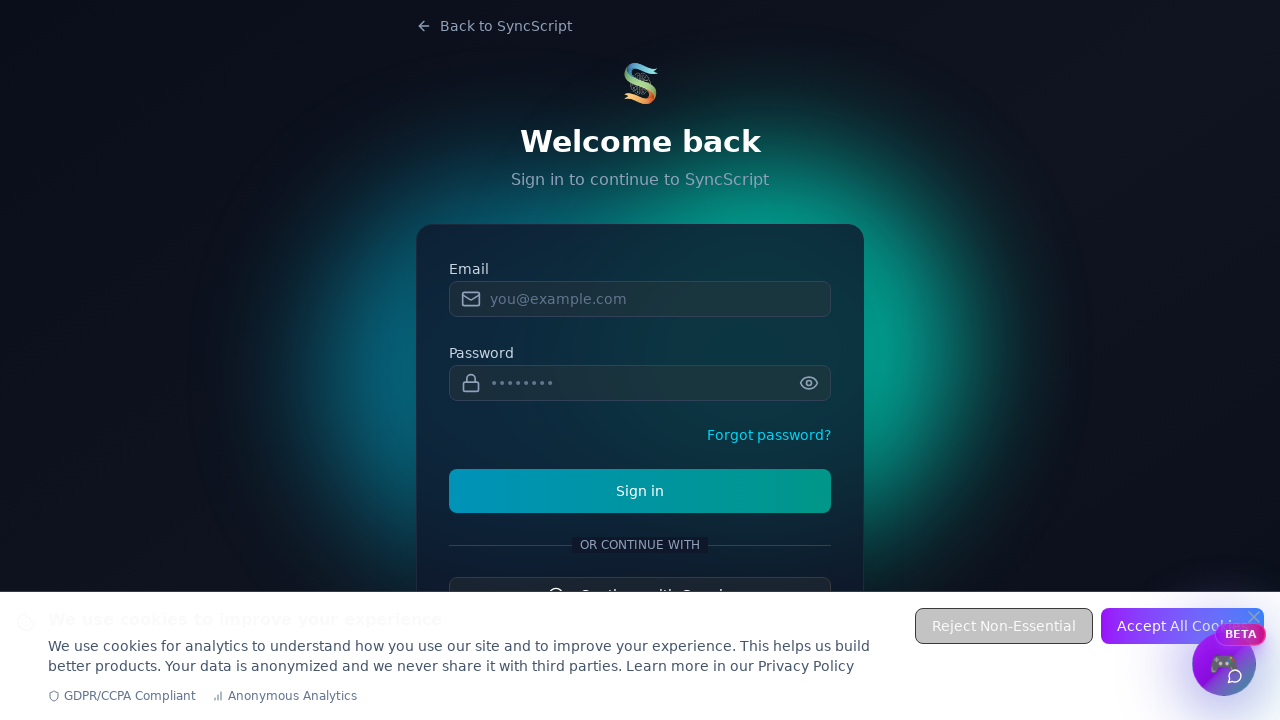